Tests adding todo items to the list by filling the input field and pressing Enter, then verifying items appear in the list

Starting URL: https://demo.playwright.dev/todomvc

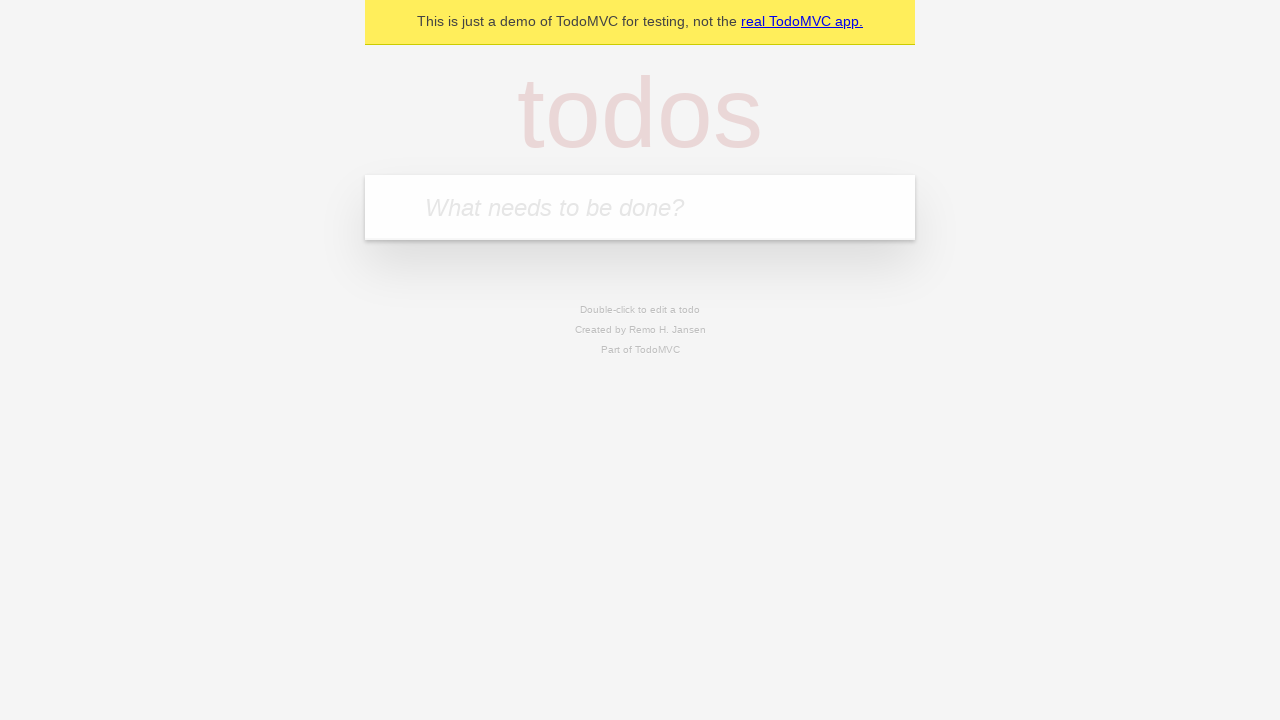

Filled todo input with 'buy some cheese' on internal:attr=[placeholder="What needs to be done?"i]
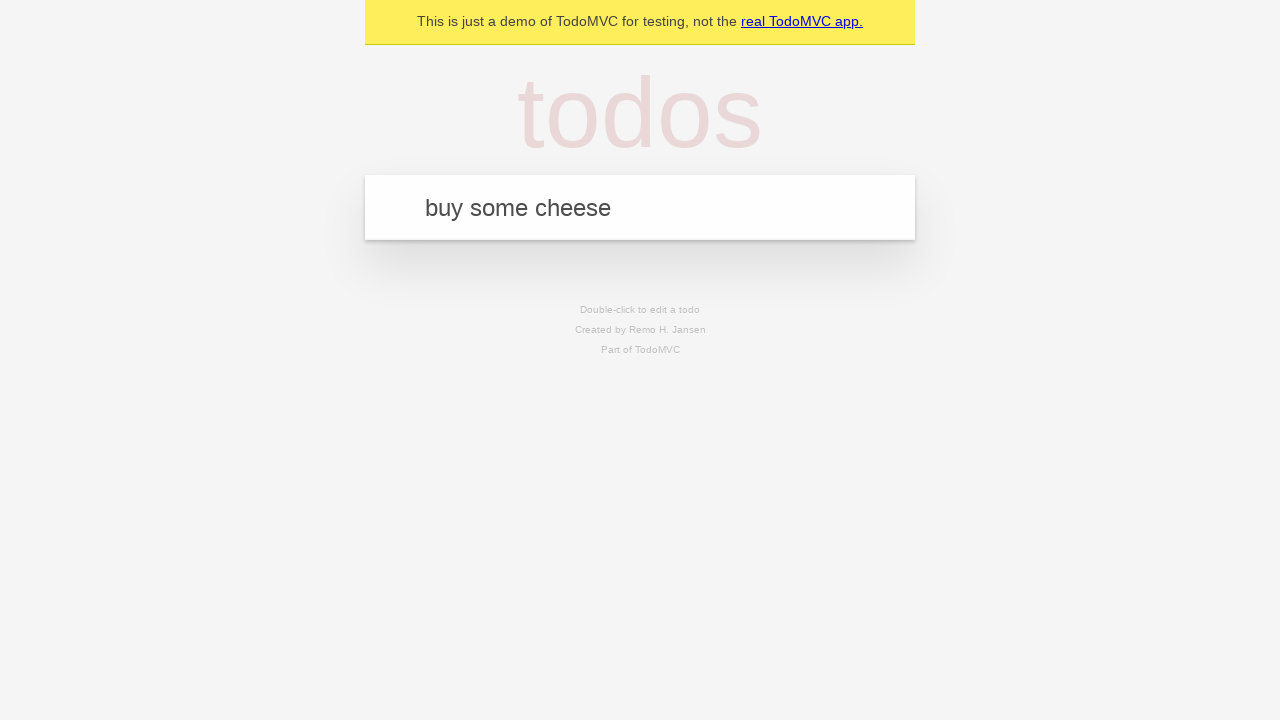

Pressed Enter to add first todo item on internal:attr=[placeholder="What needs to be done?"i]
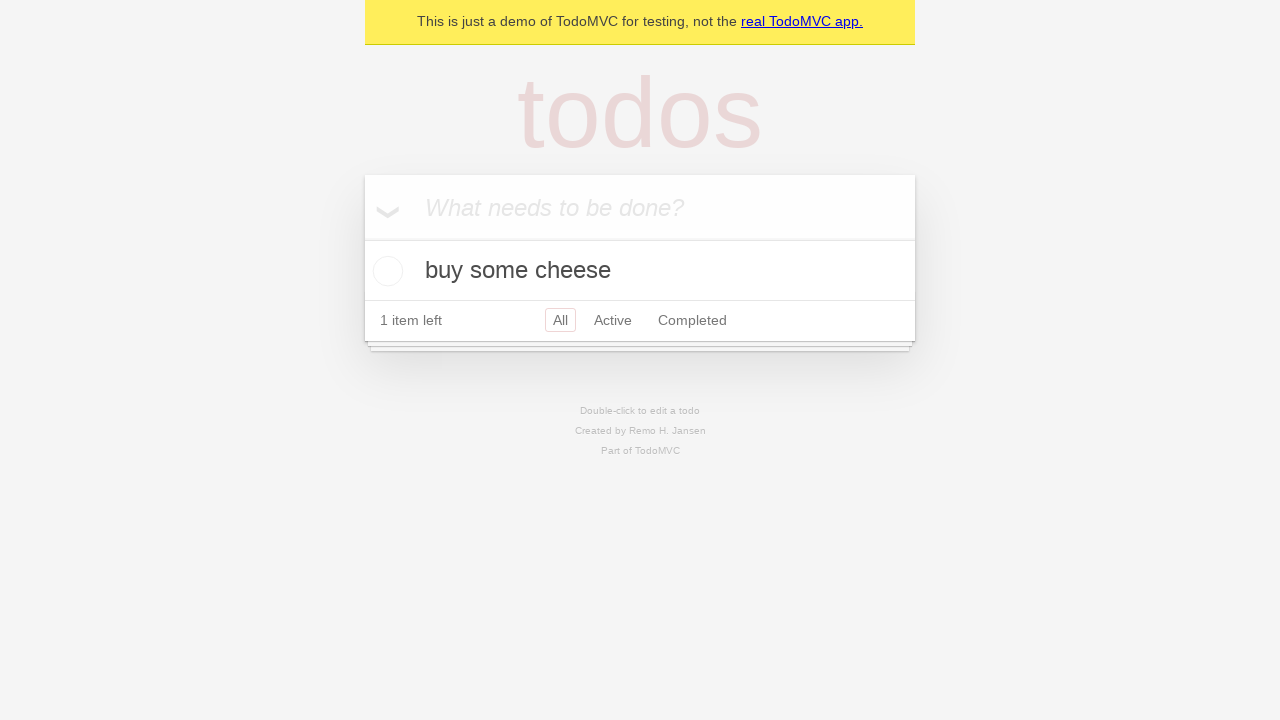

First todo item appeared in the list
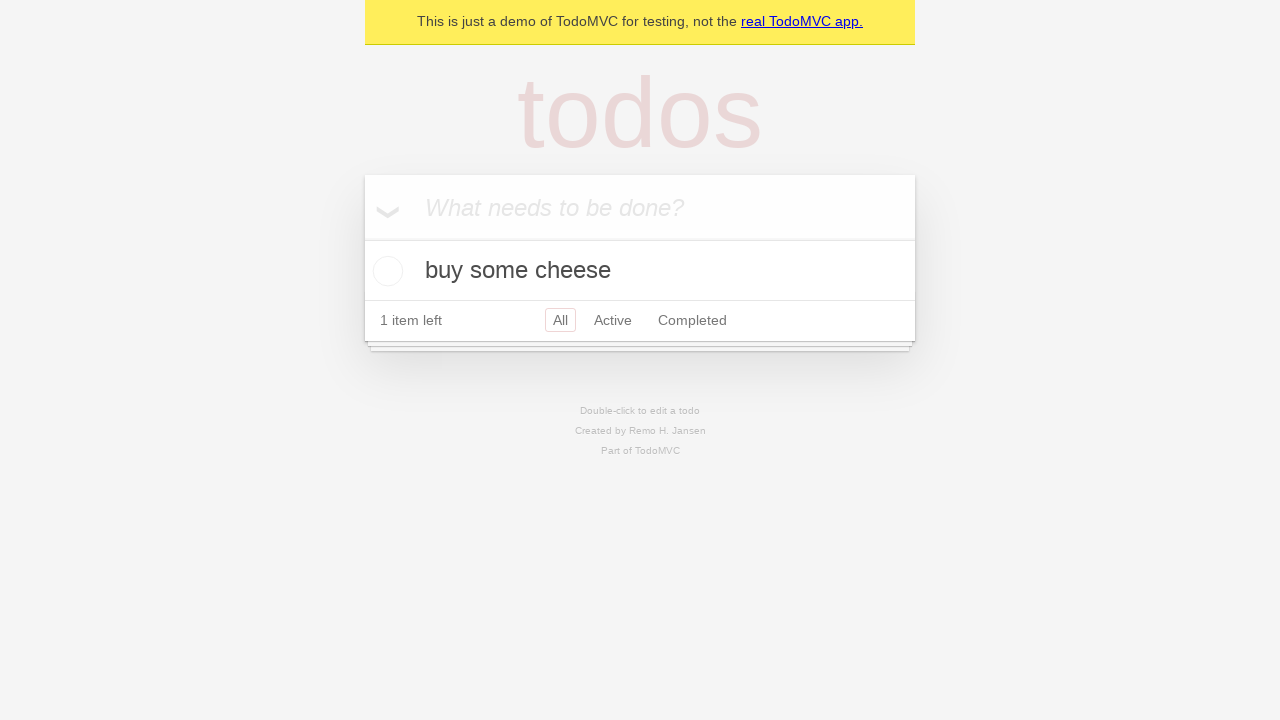

Filled todo input with 'feed the cat' on internal:attr=[placeholder="What needs to be done?"i]
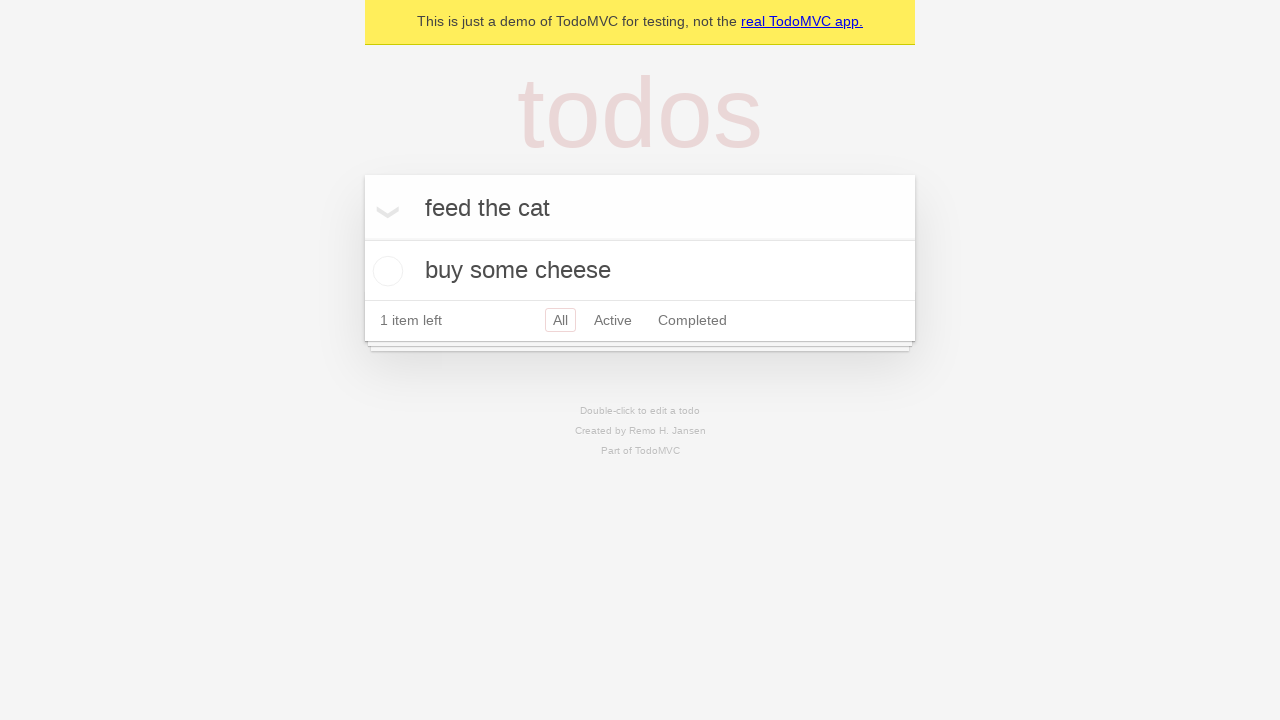

Pressed Enter to add second todo item on internal:attr=[placeholder="What needs to be done?"i]
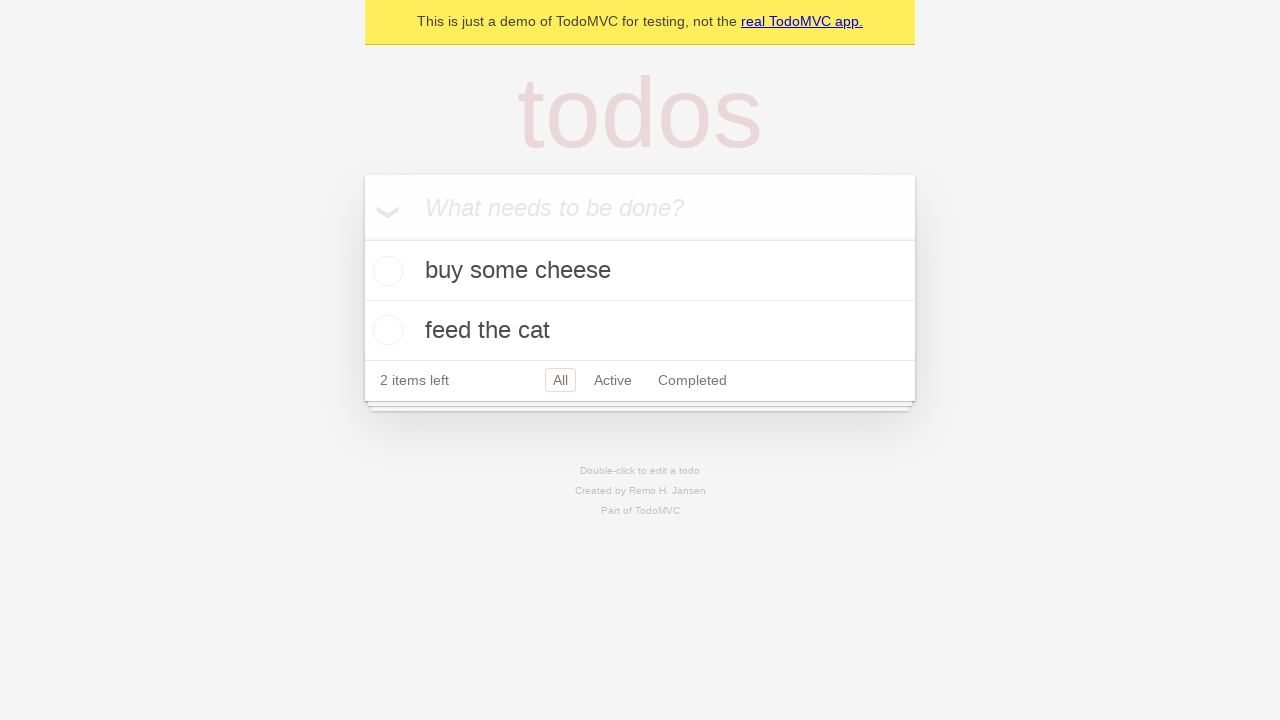

Verified both todo items are displayed in the list
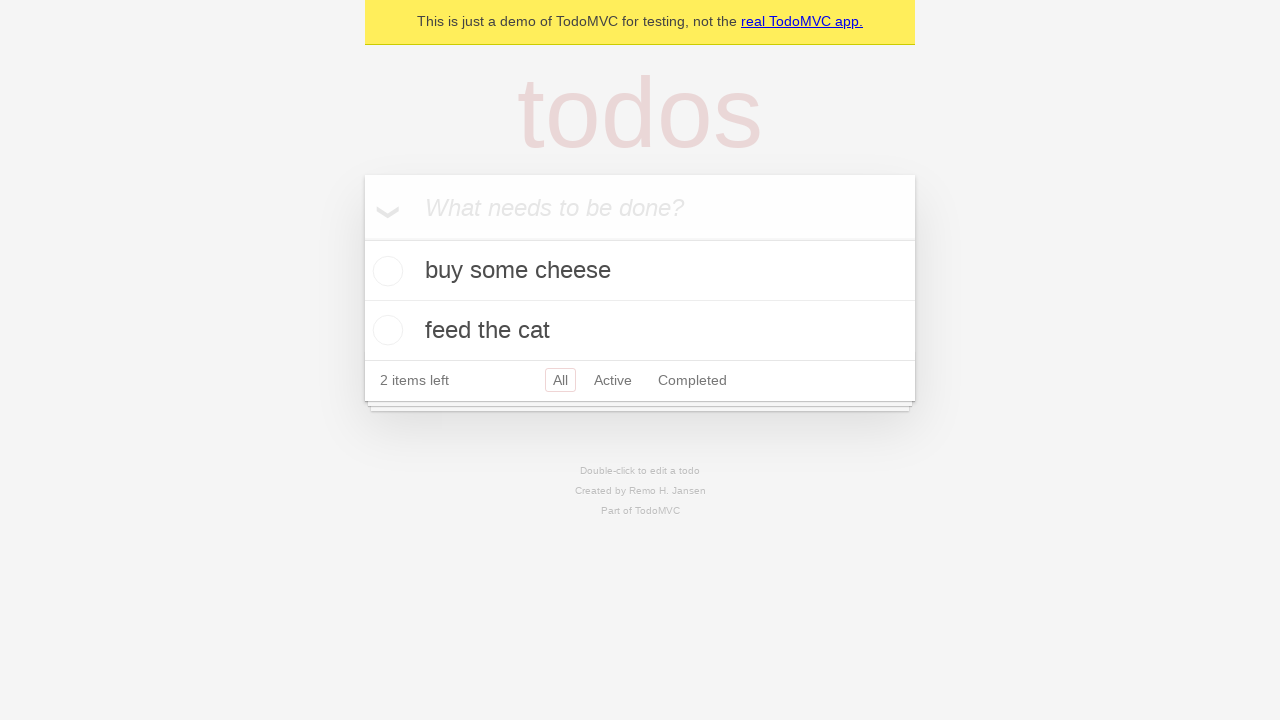

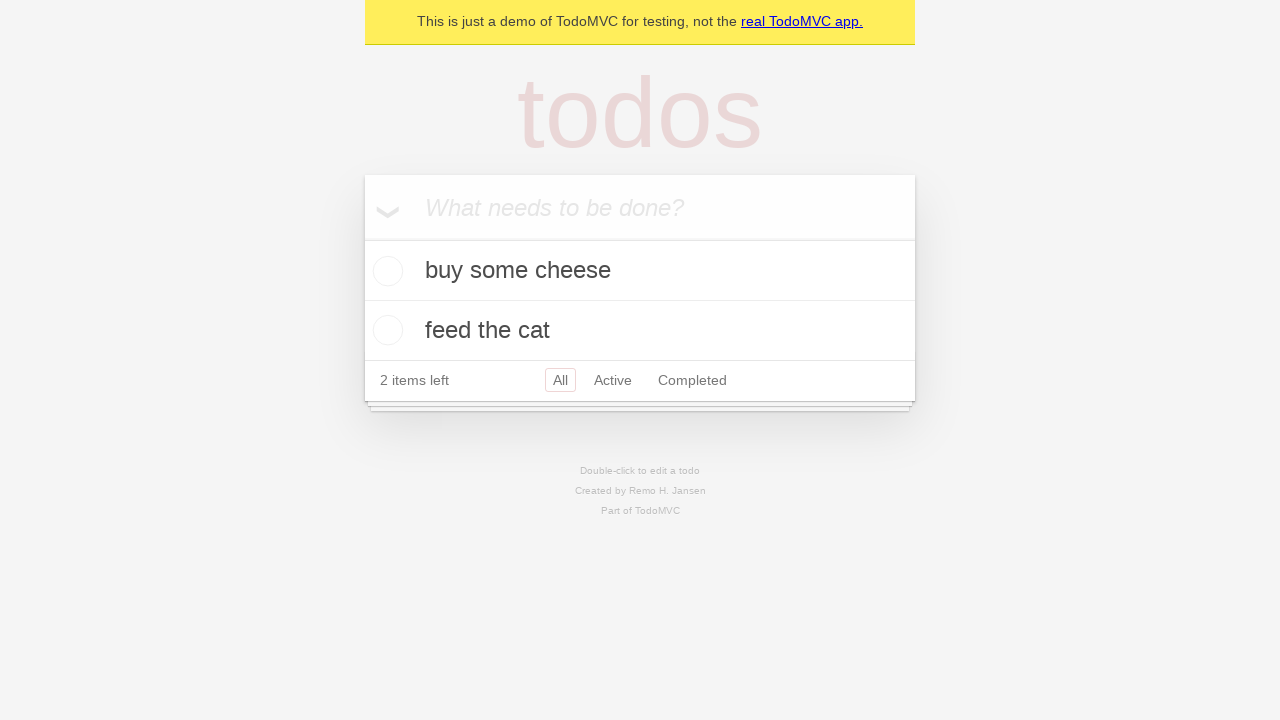